Tests search functionality by navigating to catalog, clicking main menu, entering a search query for washing machines, and verifying search results

Starting URL: http://intershop5.skillbox.ru/

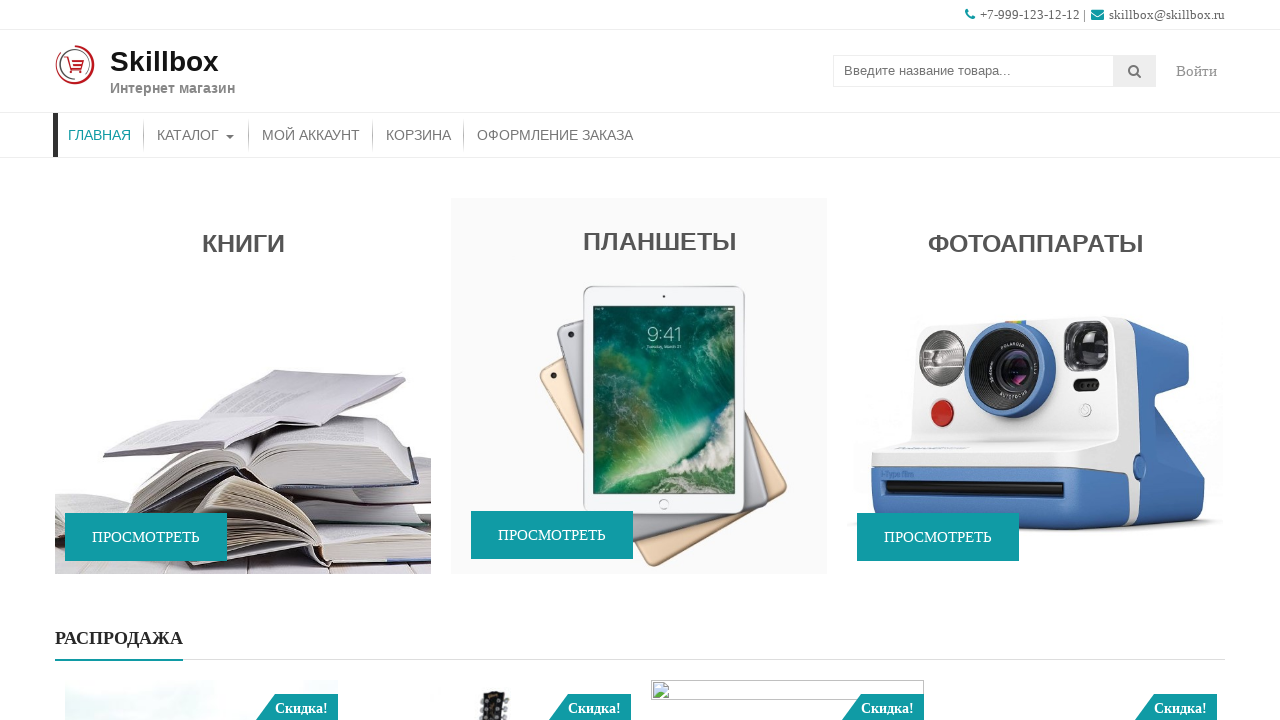

Clicked on catalog menu item at (196, 135) on #menu-item-46
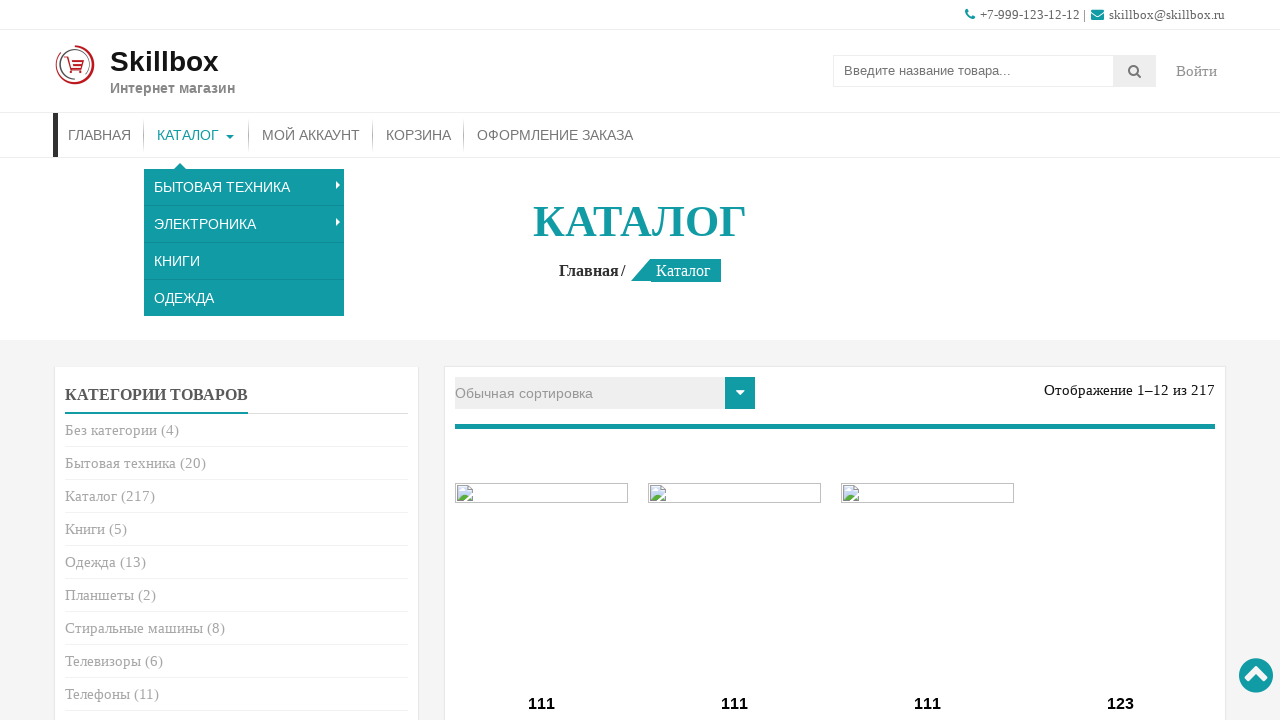

Clicked on main menu button at (172, 71) on .site-text
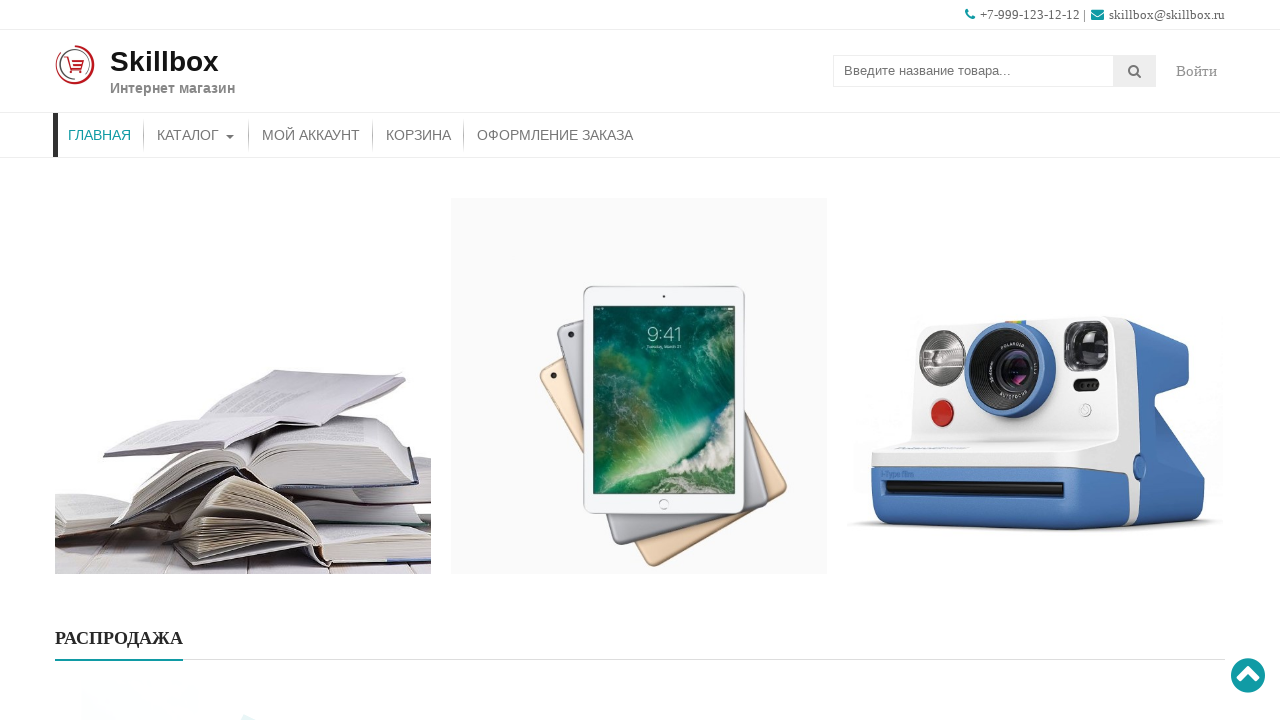

Entered search query 'СТИРАЛЬНЫЕ МАШИНЫ' in search field on .search-field
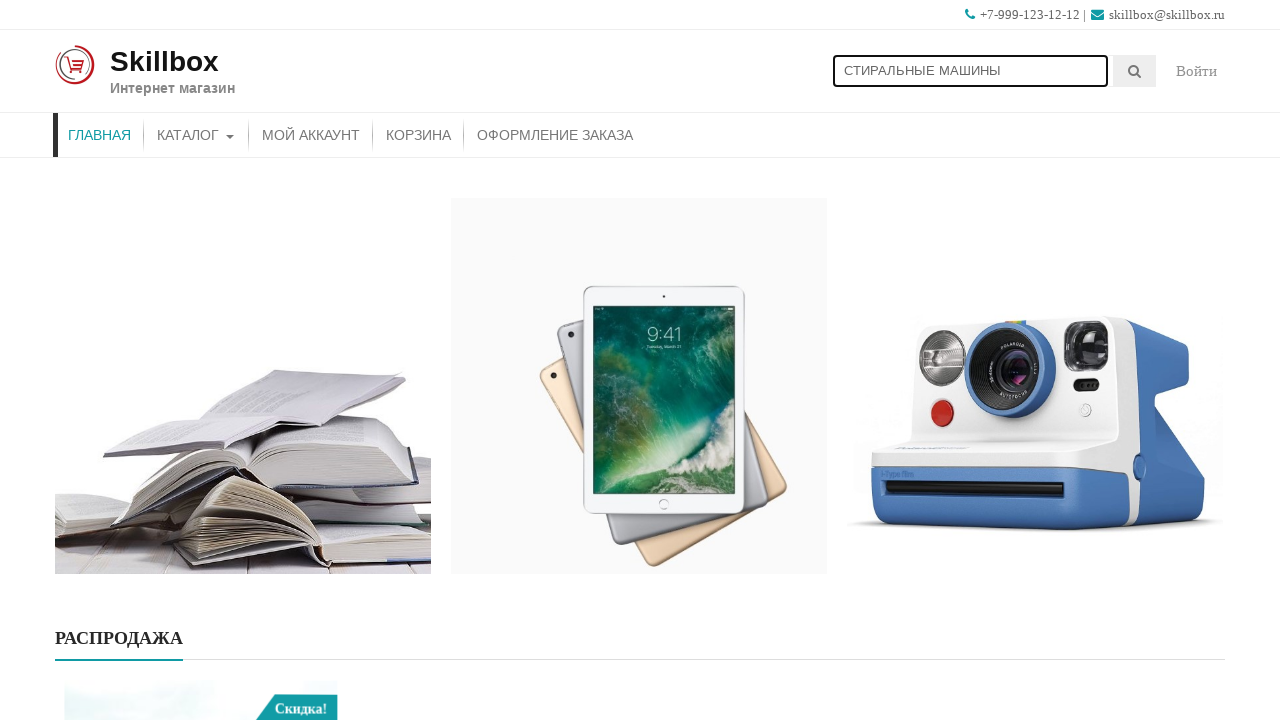

Clicked search button to submit query at (1135, 71) on .searchsubmit
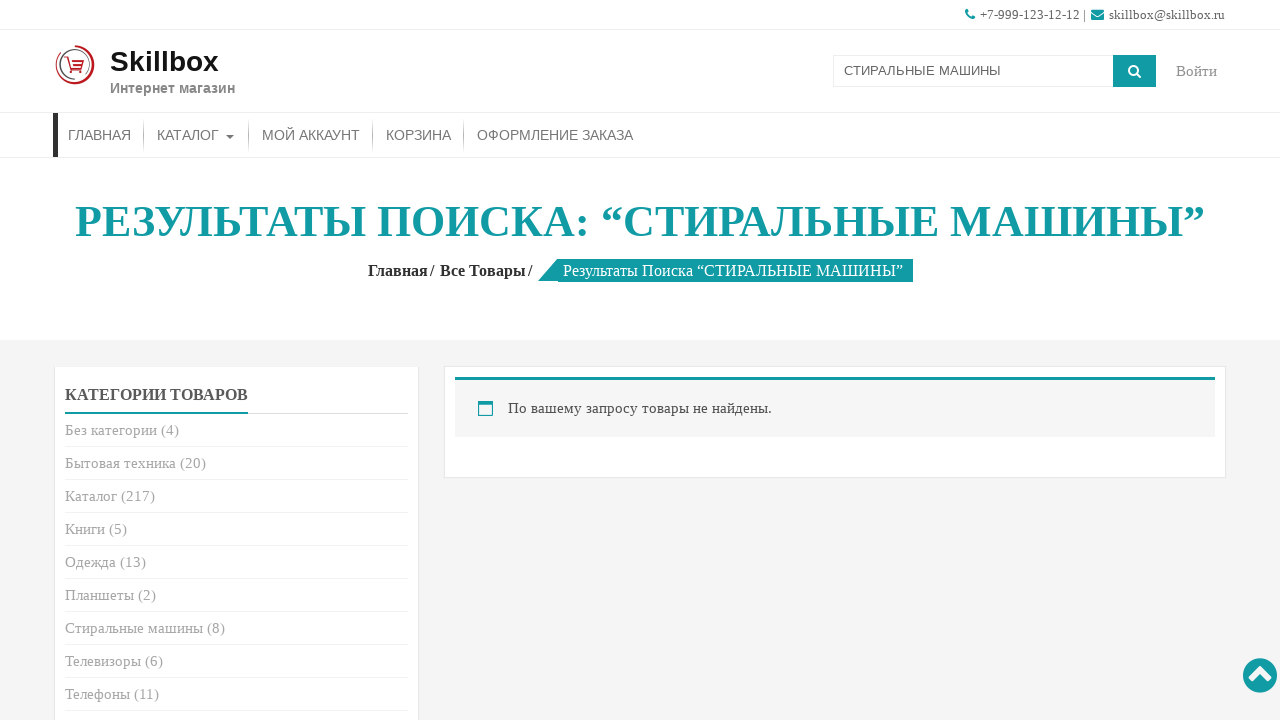

Search results loaded with entry title visible
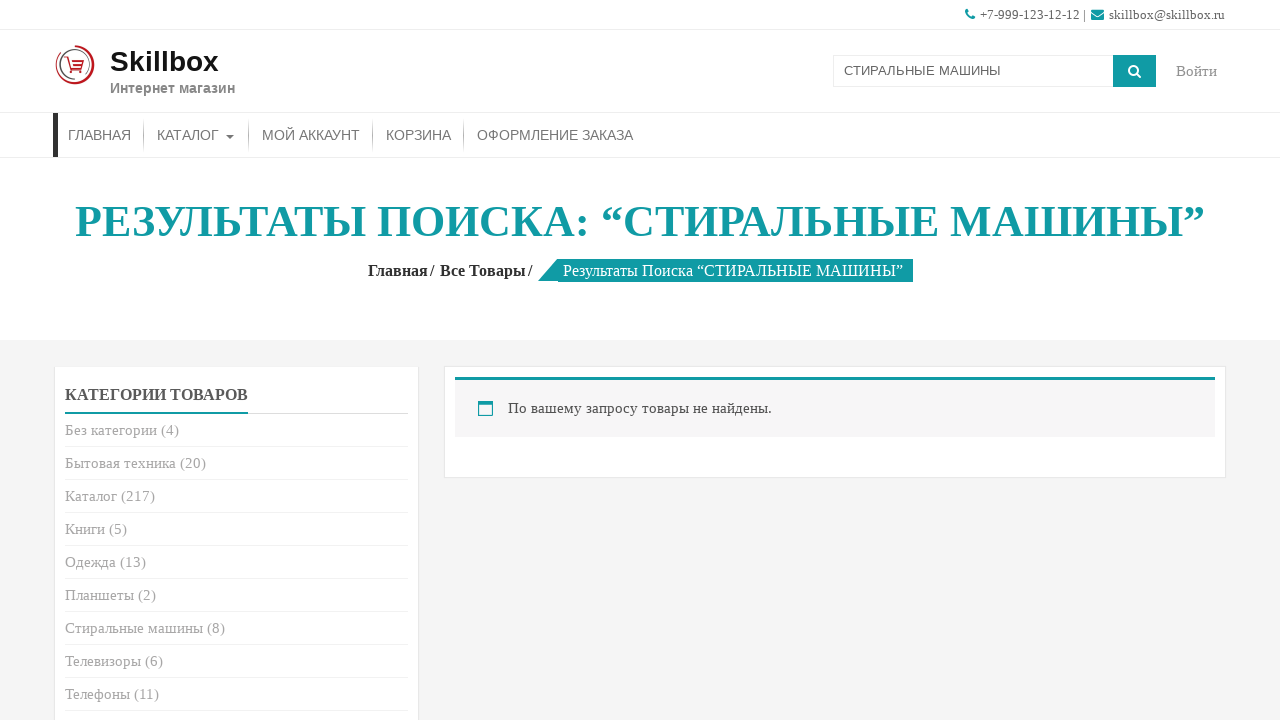

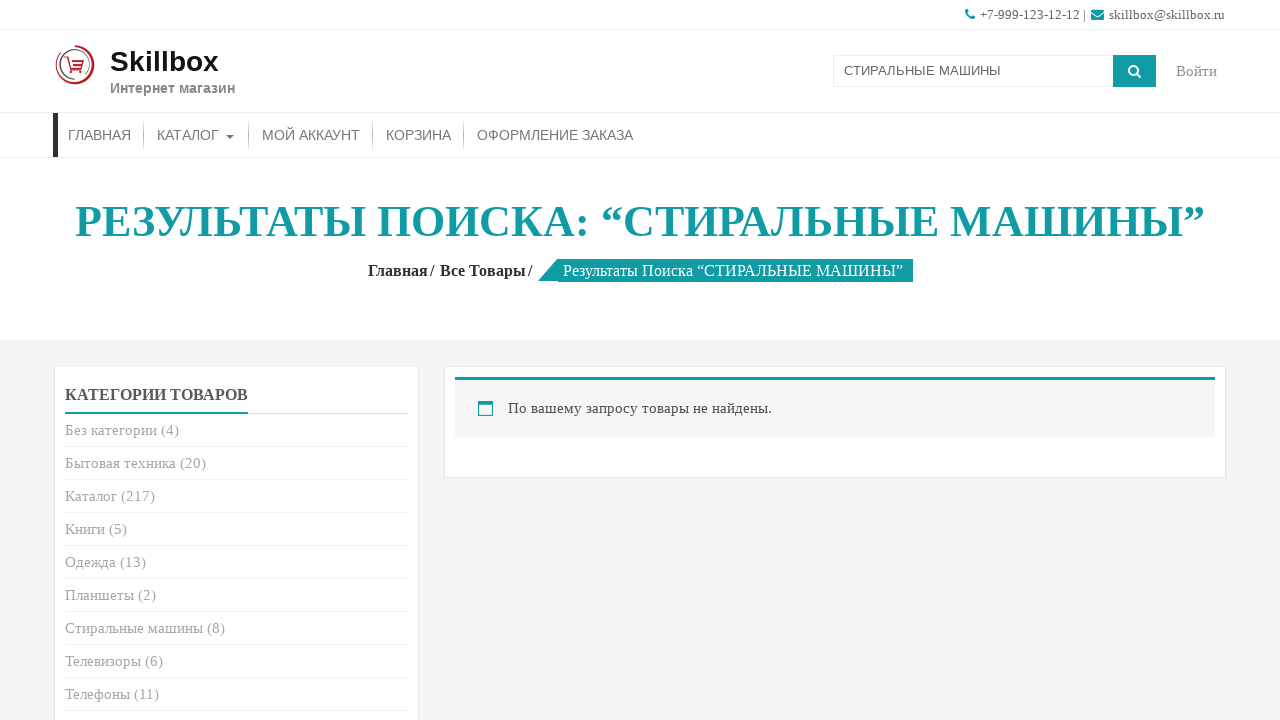